Tests cookie deletion functionality by navigating to a cookies test page, deleting a specific cookie named "username", verifying the cookie count decreased, and clicking a refresh button.

Starting URL: https://bonigarcia.dev/selenium-webdriver-java/cookies.html

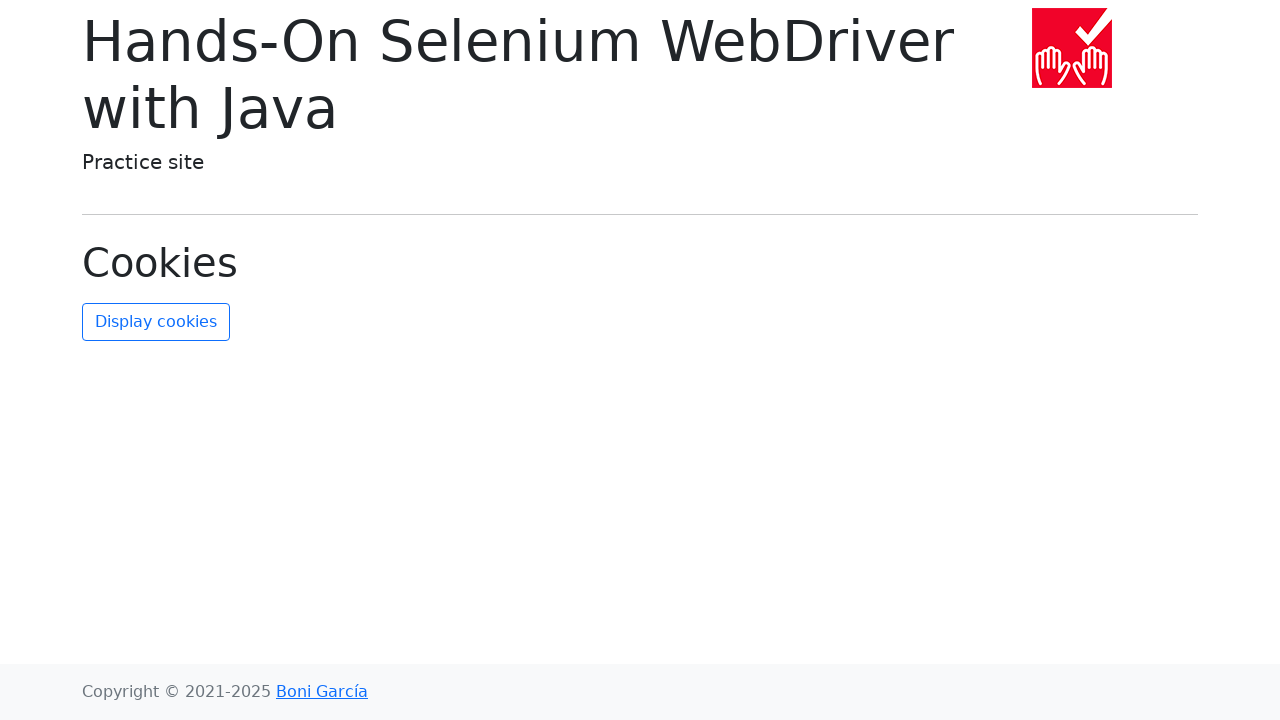

Retrieved all cookies before deletion
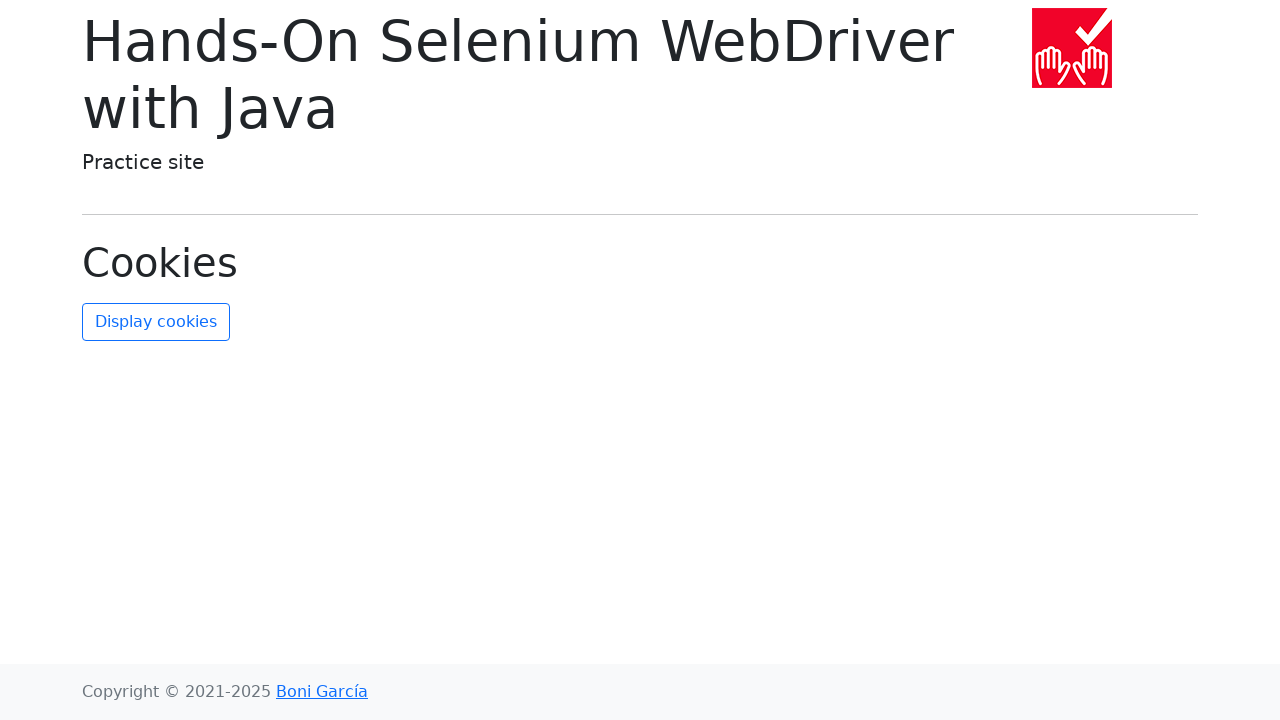

Captured initial cookie count: 2
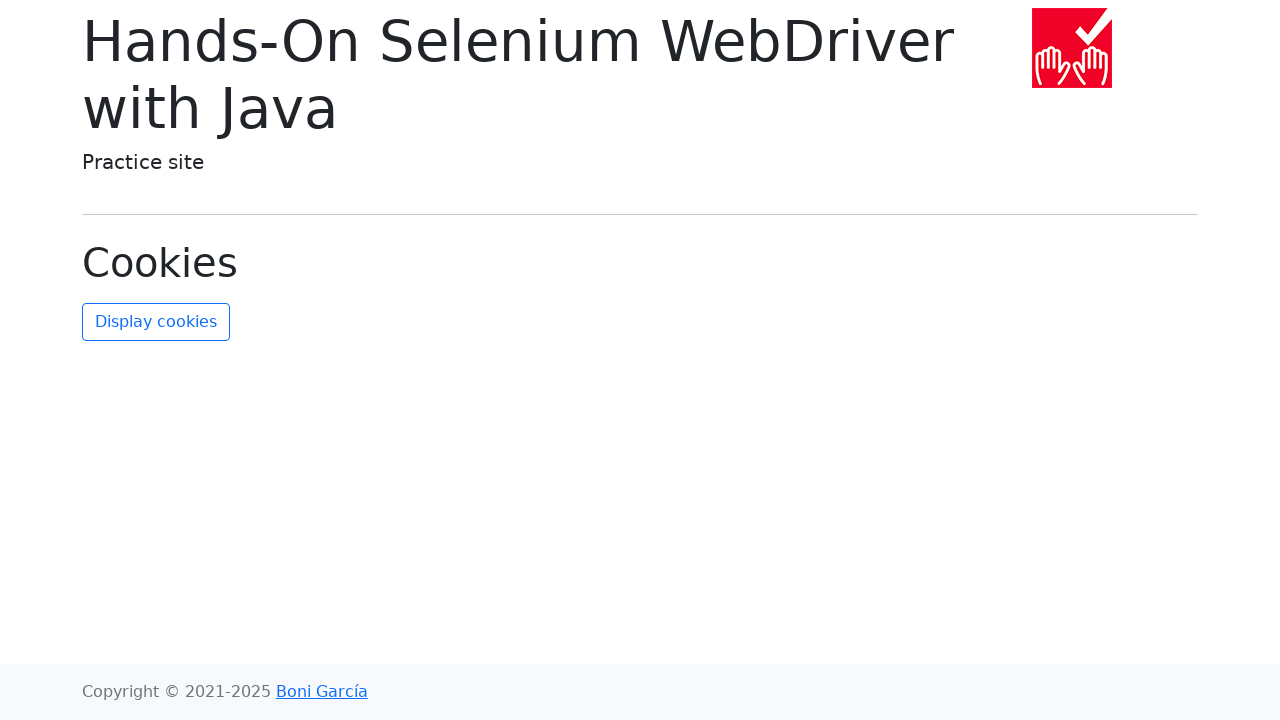

Found the 'username' cookie in the list
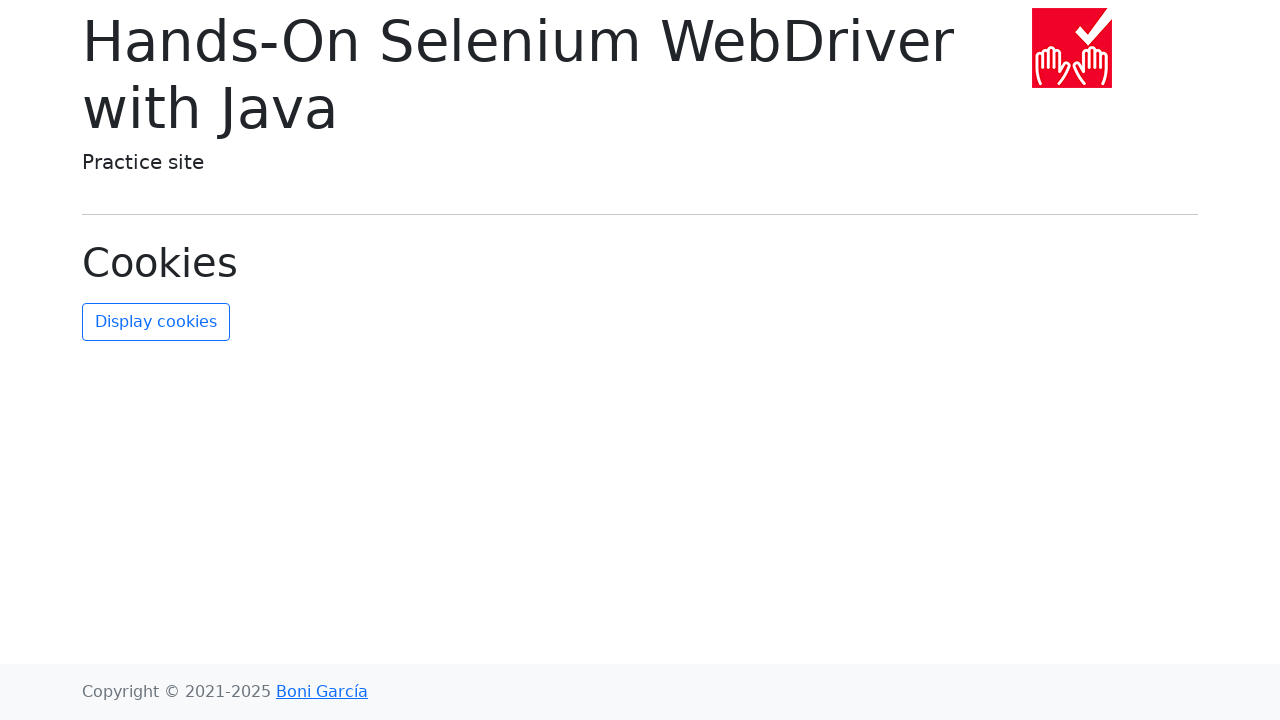

Cleared all cookies from context
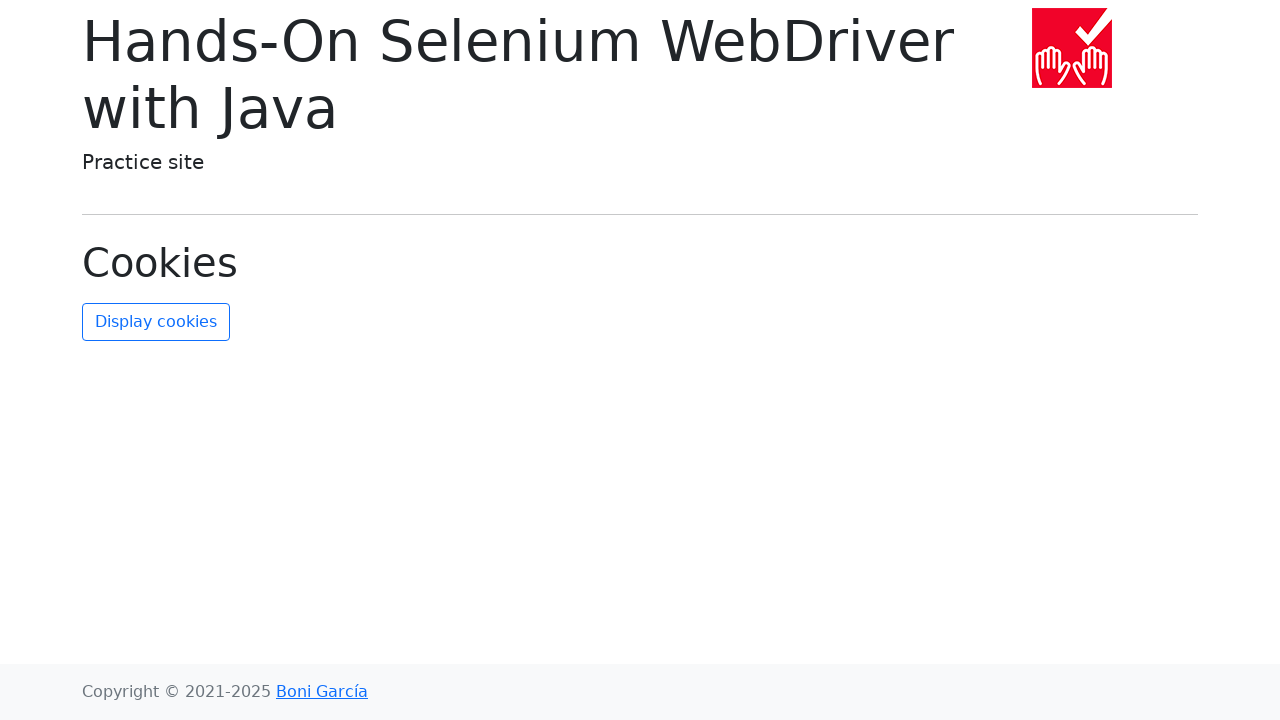

Re-added all cookies except 'username'
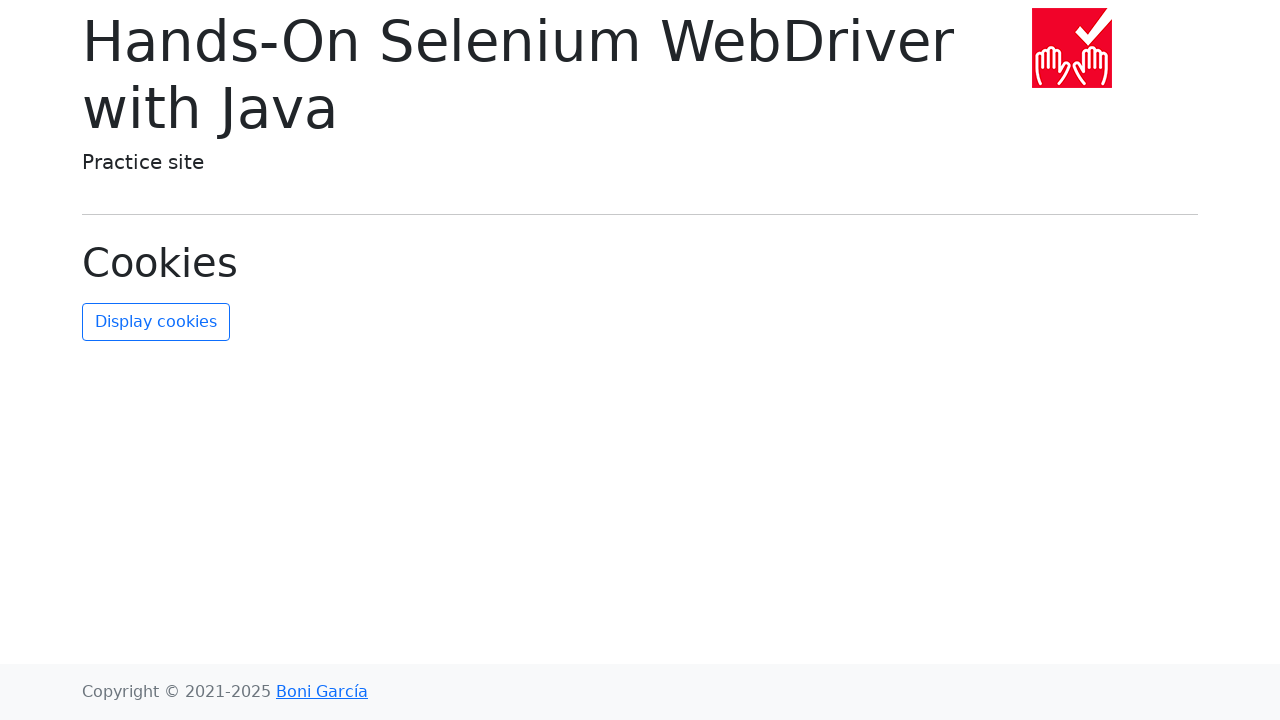

Retrieved cookies after deletion
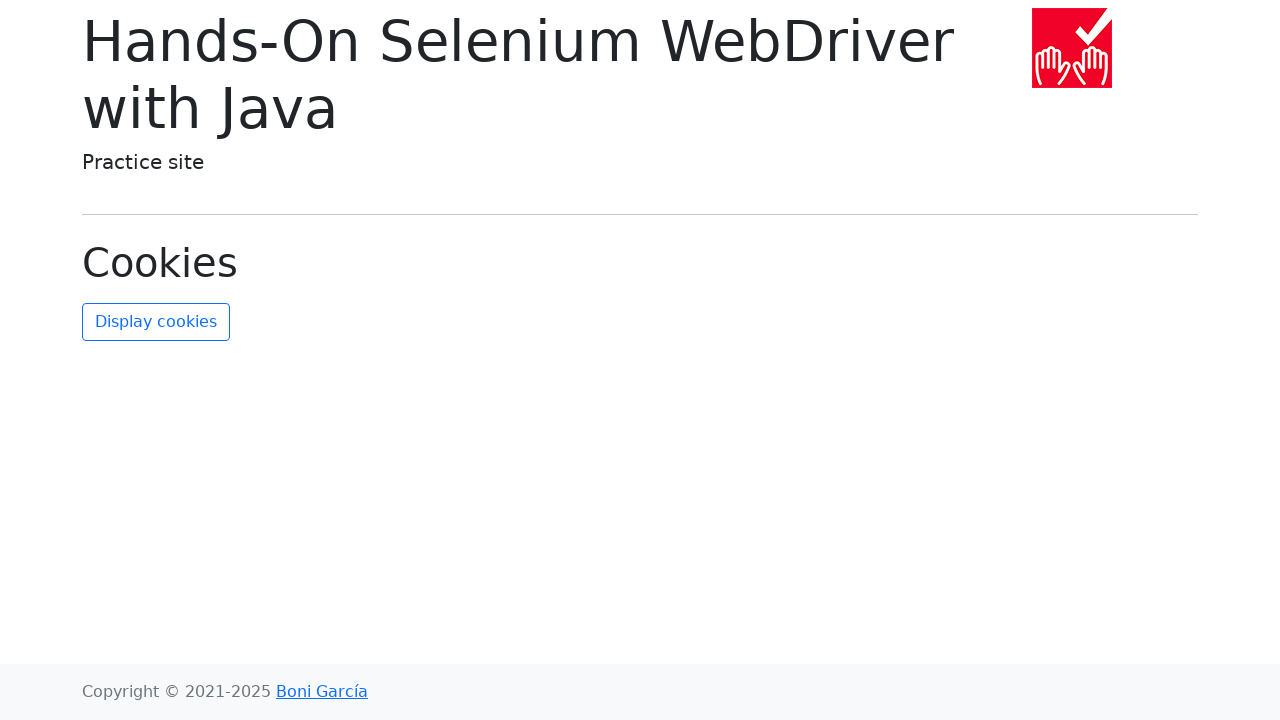

Verified cookie count decreased from 2 to 1
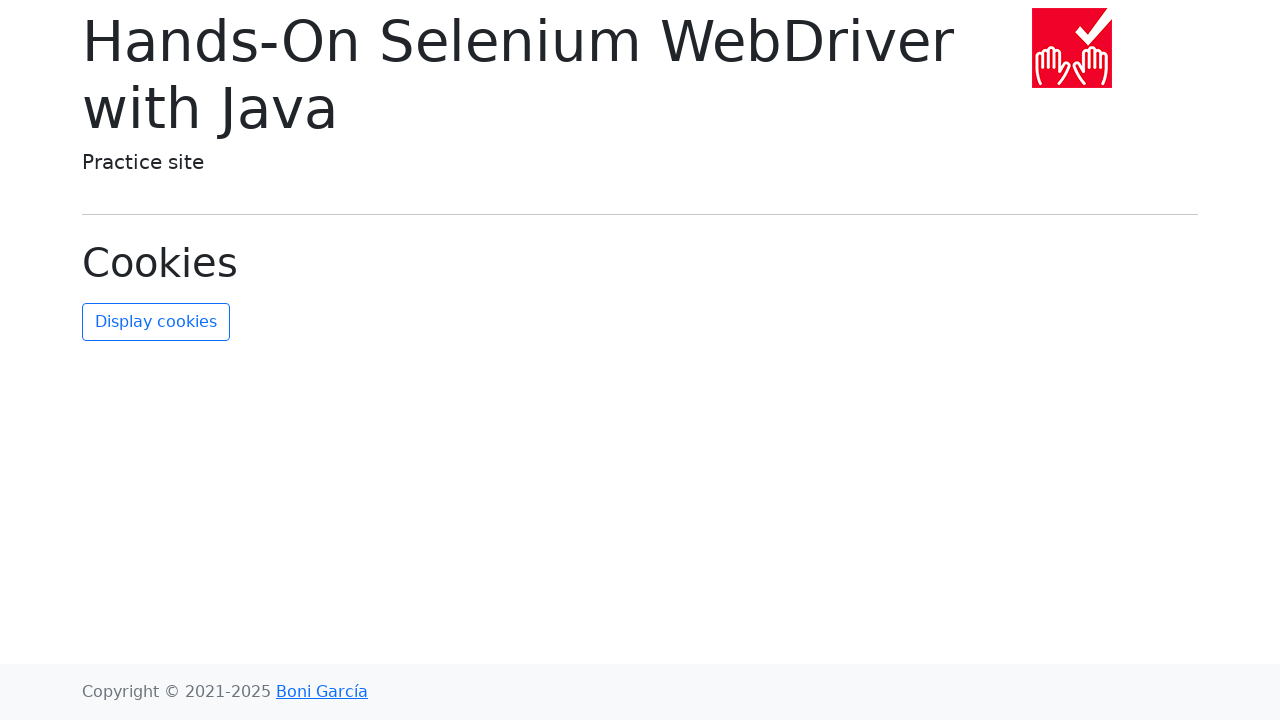

Clicked the refresh cookies button at (156, 322) on #refresh-cookies
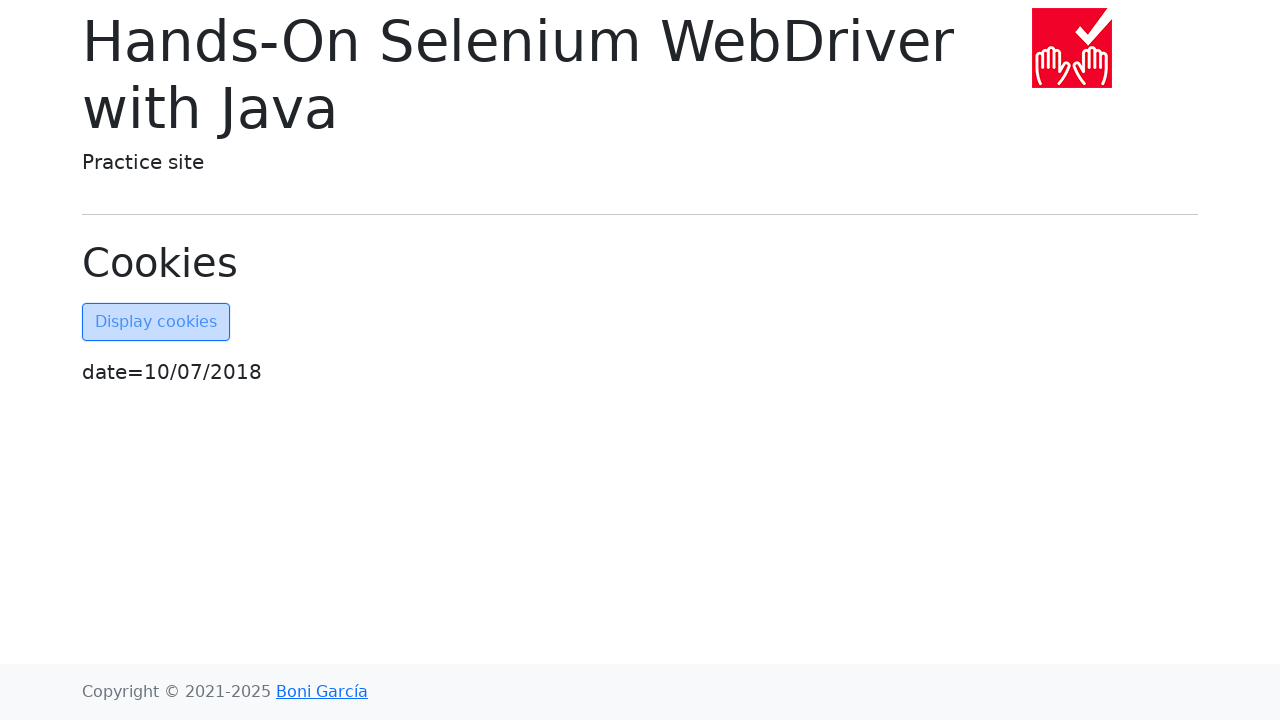

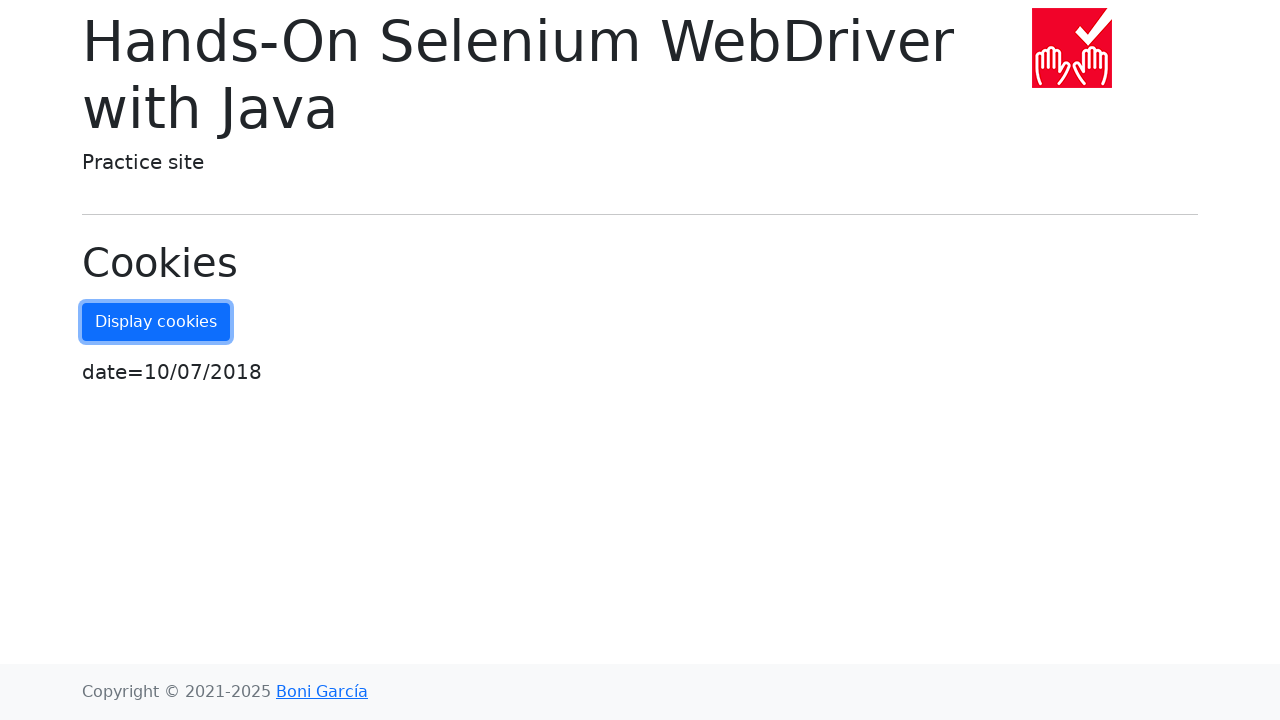